Navigates to a YouTube channel's videos page and waits for video titles to load on the page.

Starting URL: https://www.youtube.com/channel/UCT-_4GqC-yLY1xtTHhwY0hA/videos?view=0&sort=dd&flow=grid

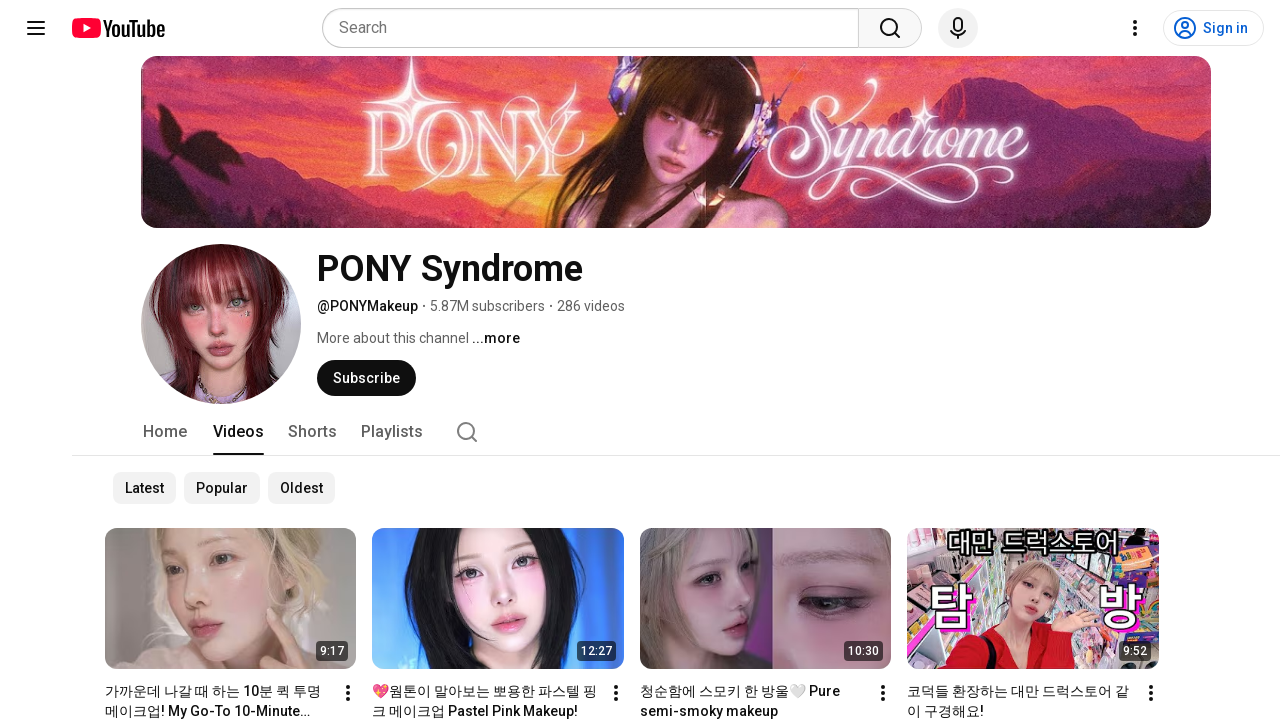

Navigated to YouTube channel videos page
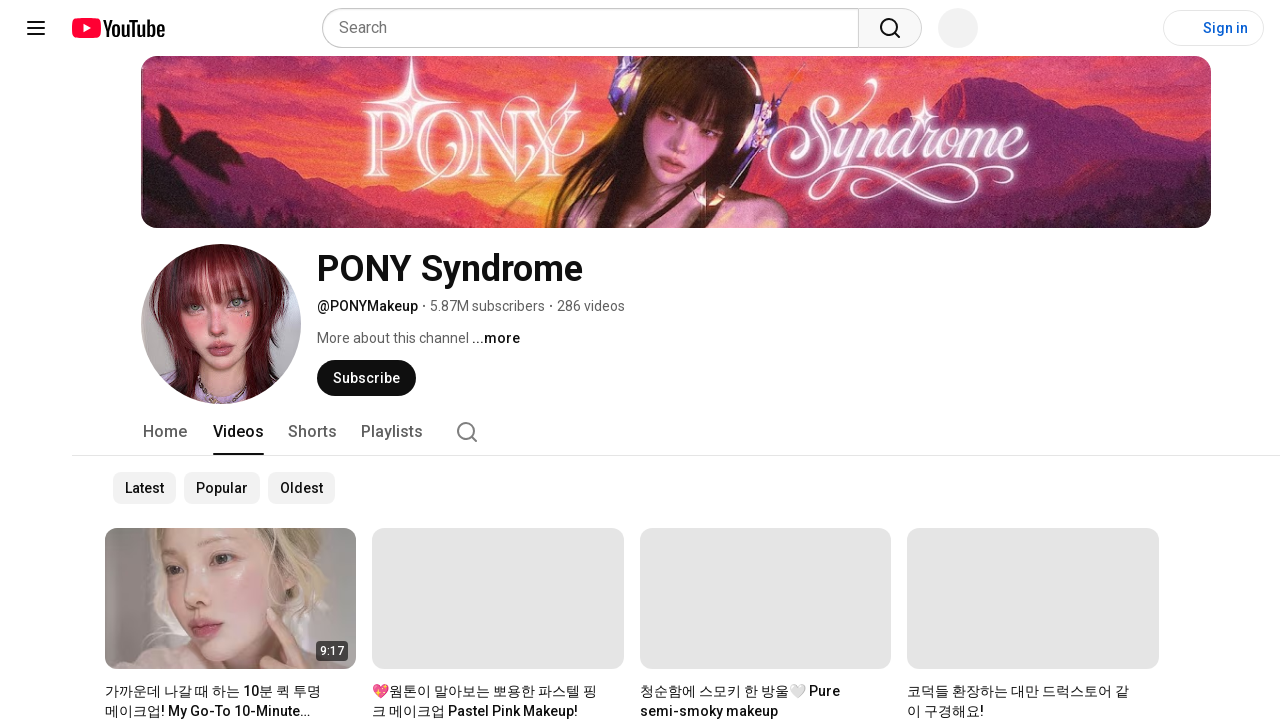

Video titles loaded on the channel page
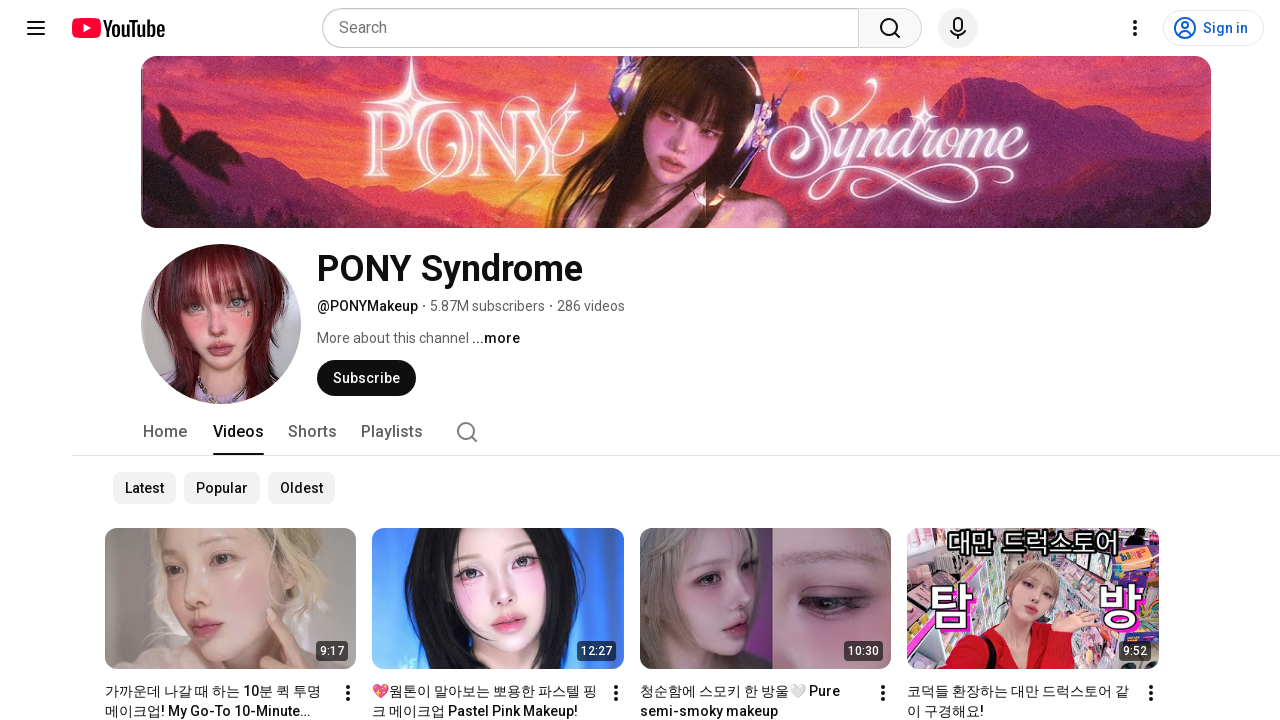

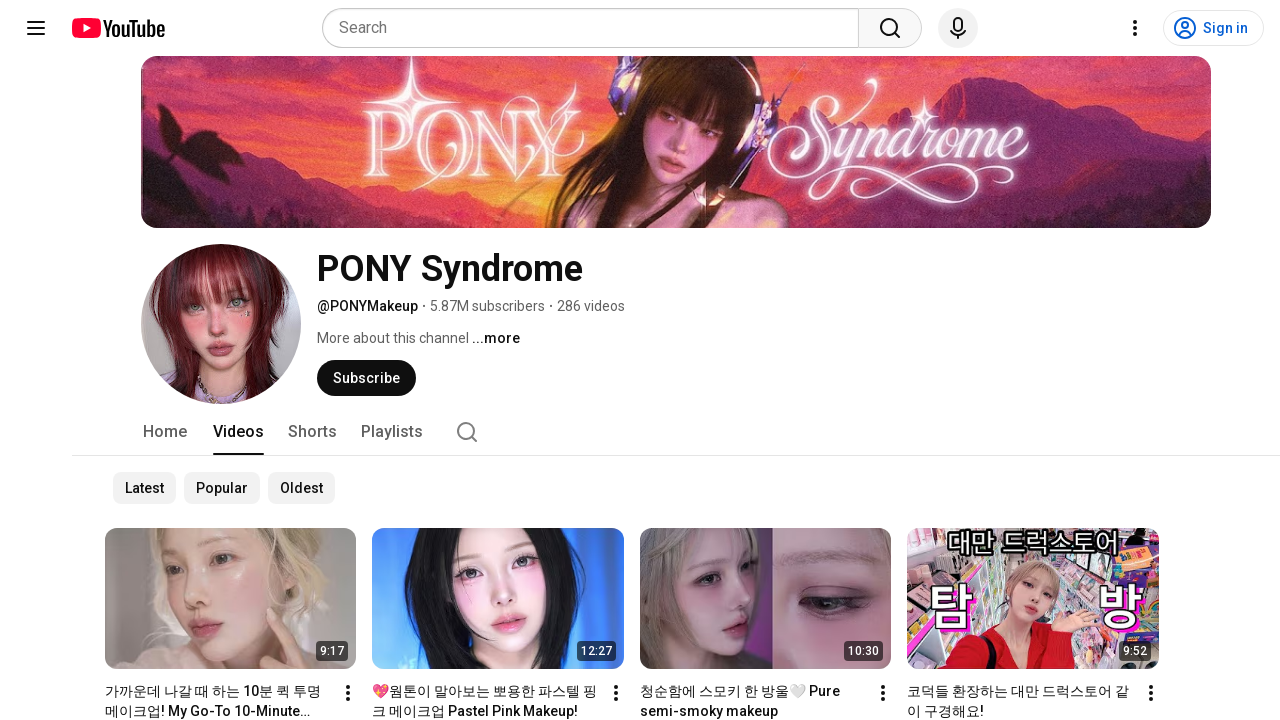